Tests a generate ID functionality on Tricentis obstacle course by clicking a generate button, capturing the generated order ID, and entering it into an input field

Starting URL: http://obstaclecourse.tricentis.com/Obstacles/64161/retry

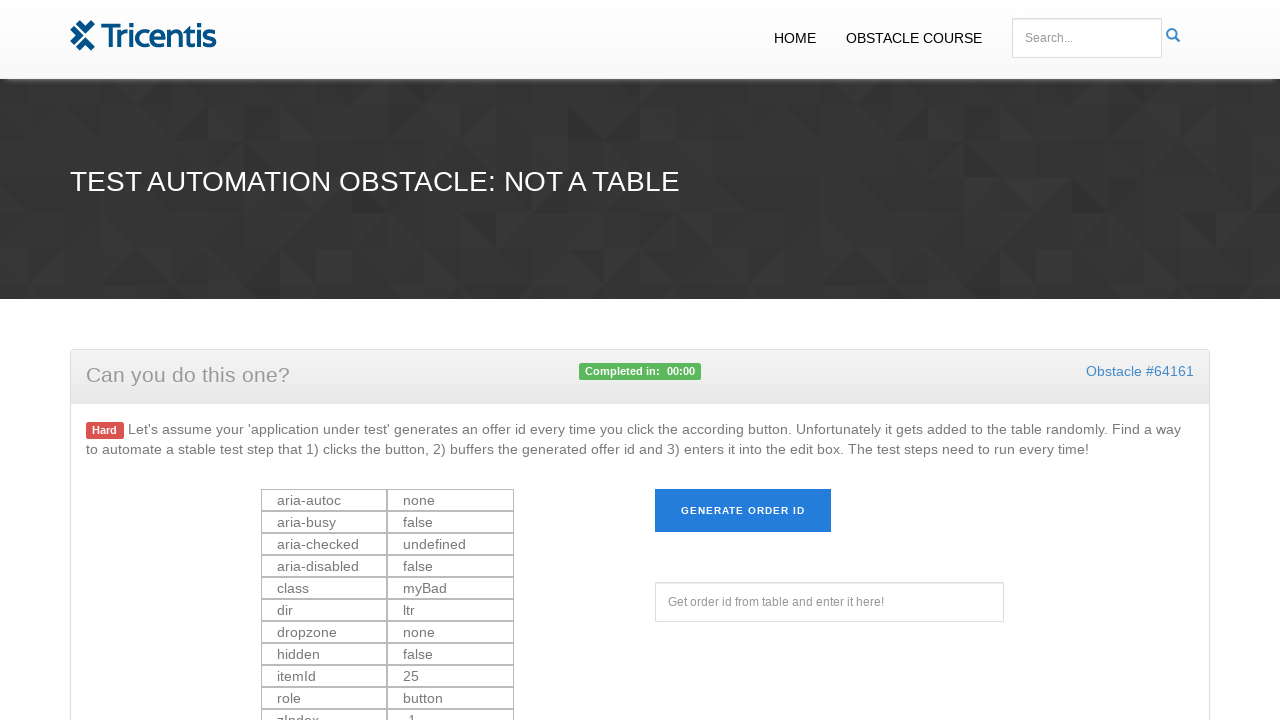

Clicked the generate button to create a new order ID at (743, 511) on #generate
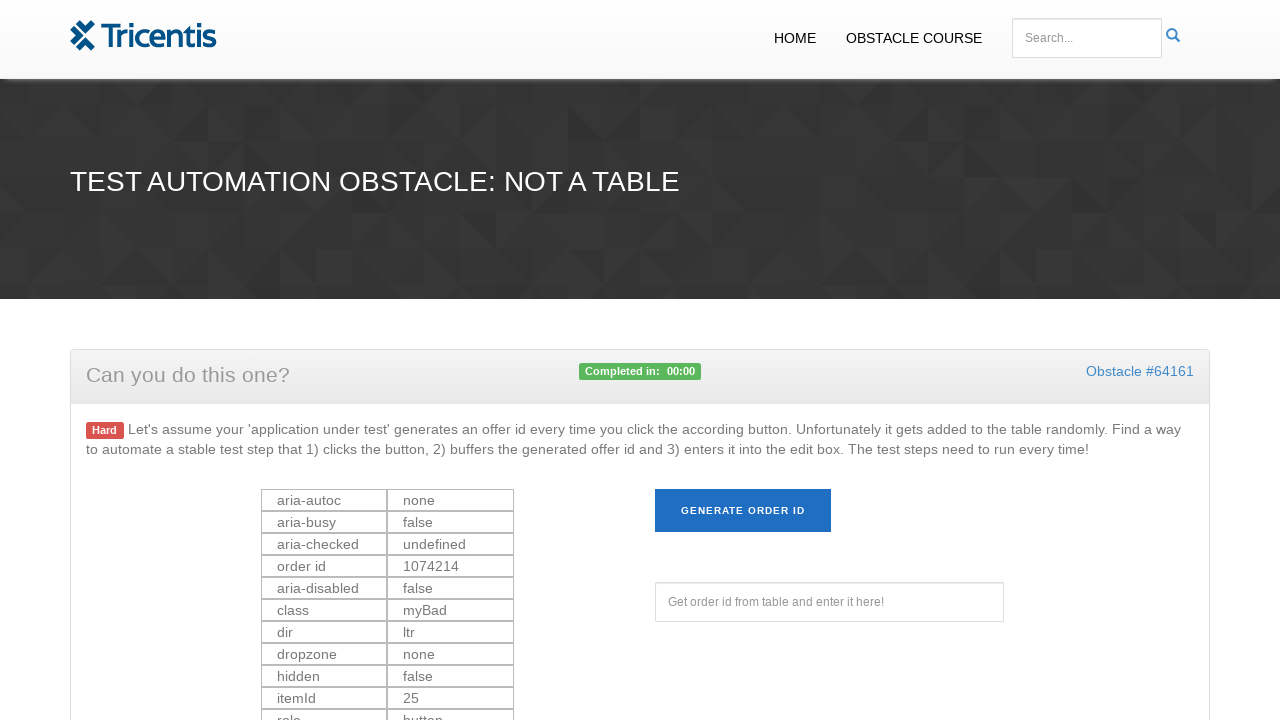

Located the generated order ID element
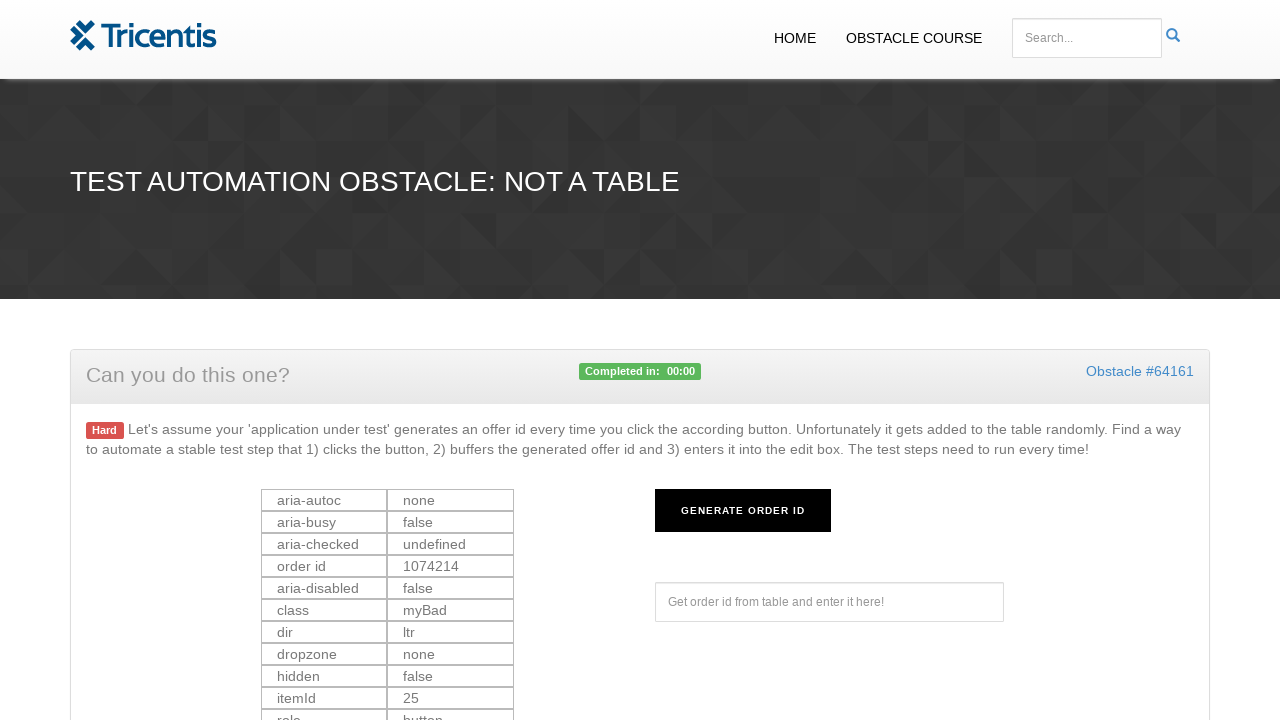

Captured generated order ID: 1074214
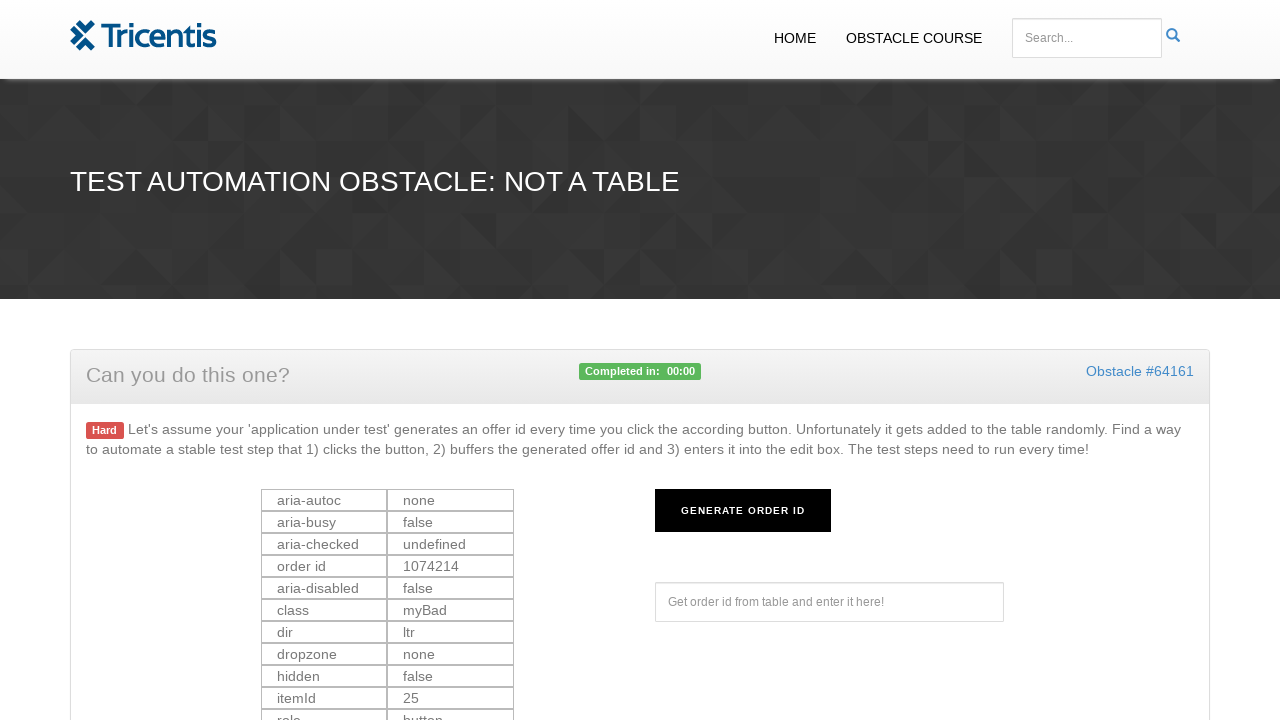

Entered the generated order ID '1074214' into the offerId input field on #offerId
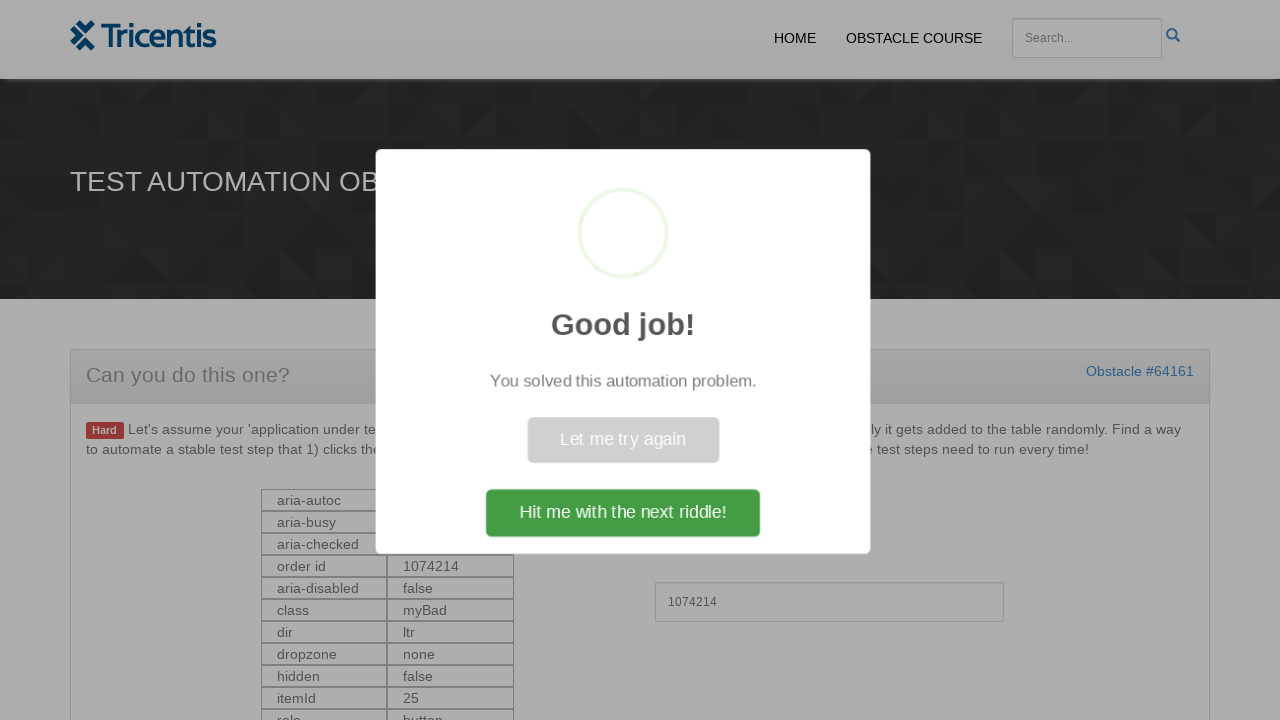

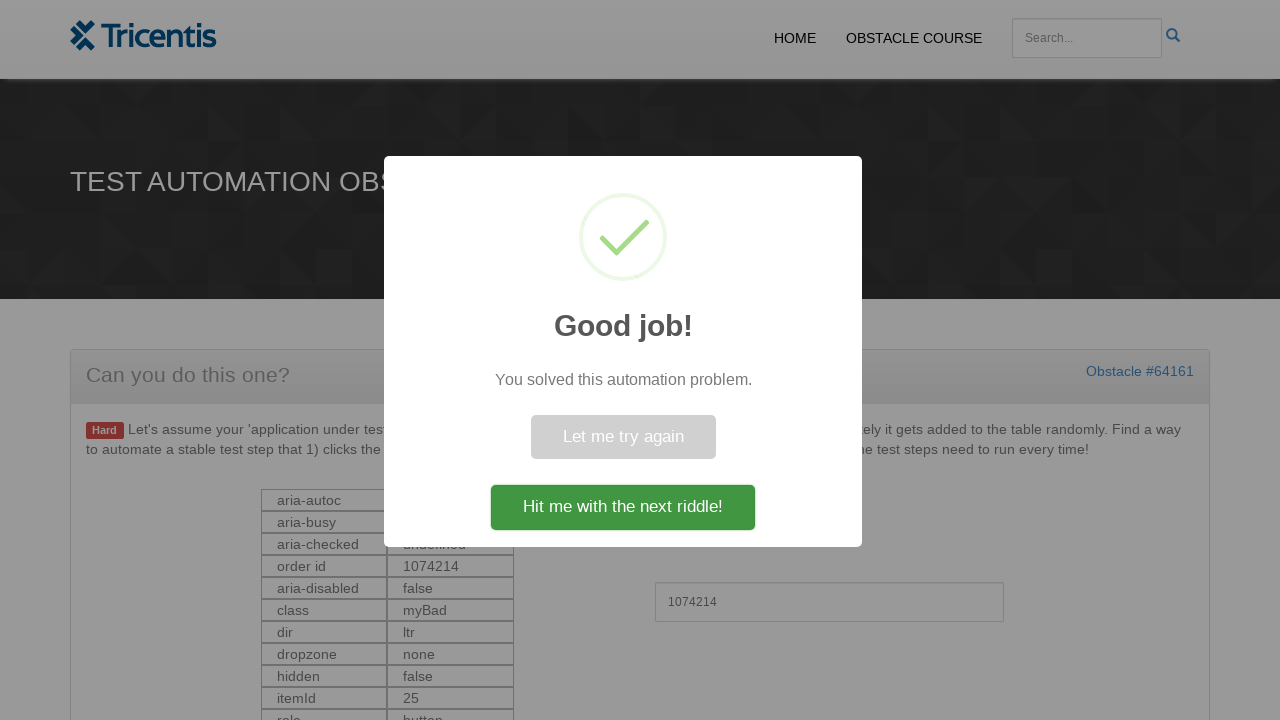